Tests invalid login scenario by entering credentials and verifying error message is displayed

Starting URL: https://www.saucedemo.com/

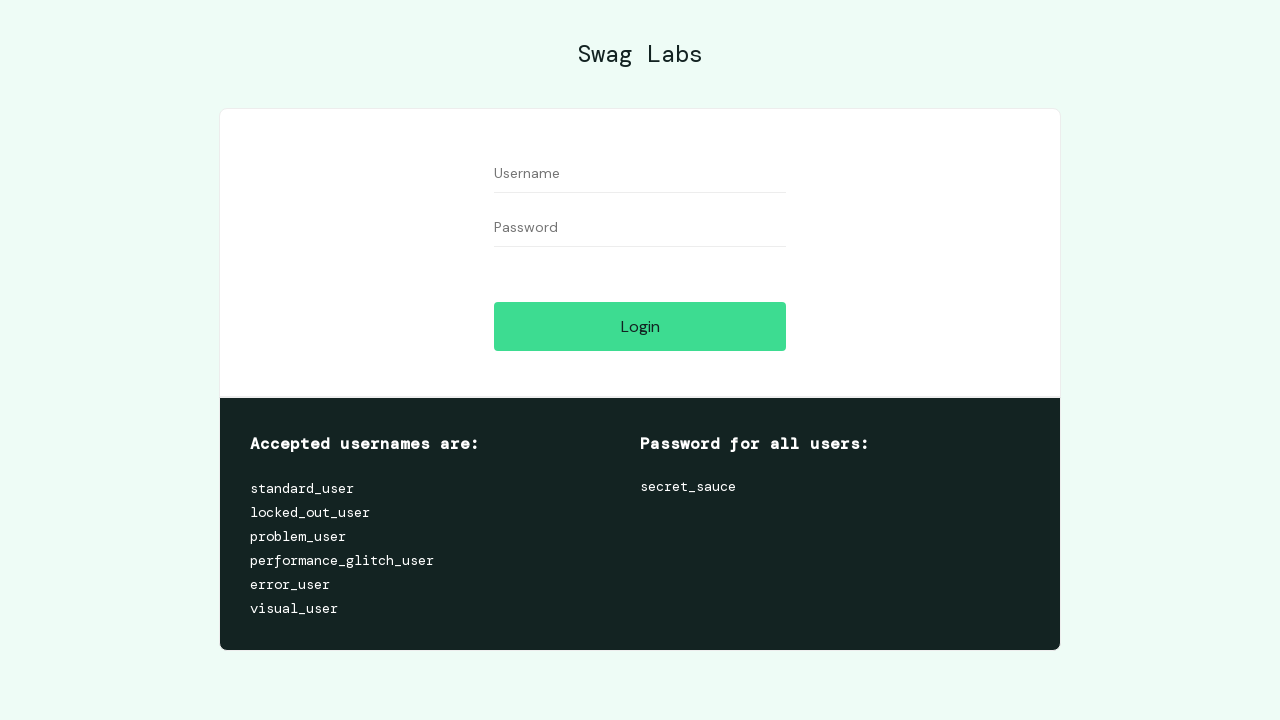

Filled username field with 'invalid_user' on #user-name
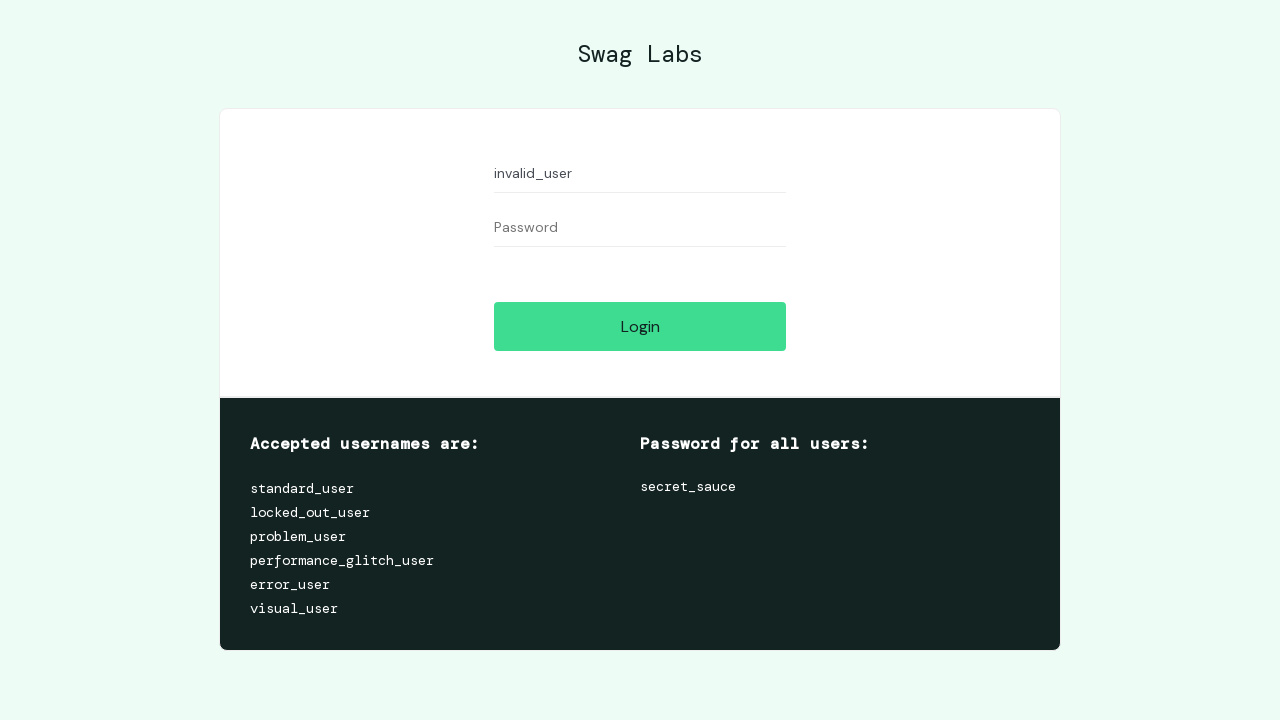

Filled password field with 'wrong_pass' on #password
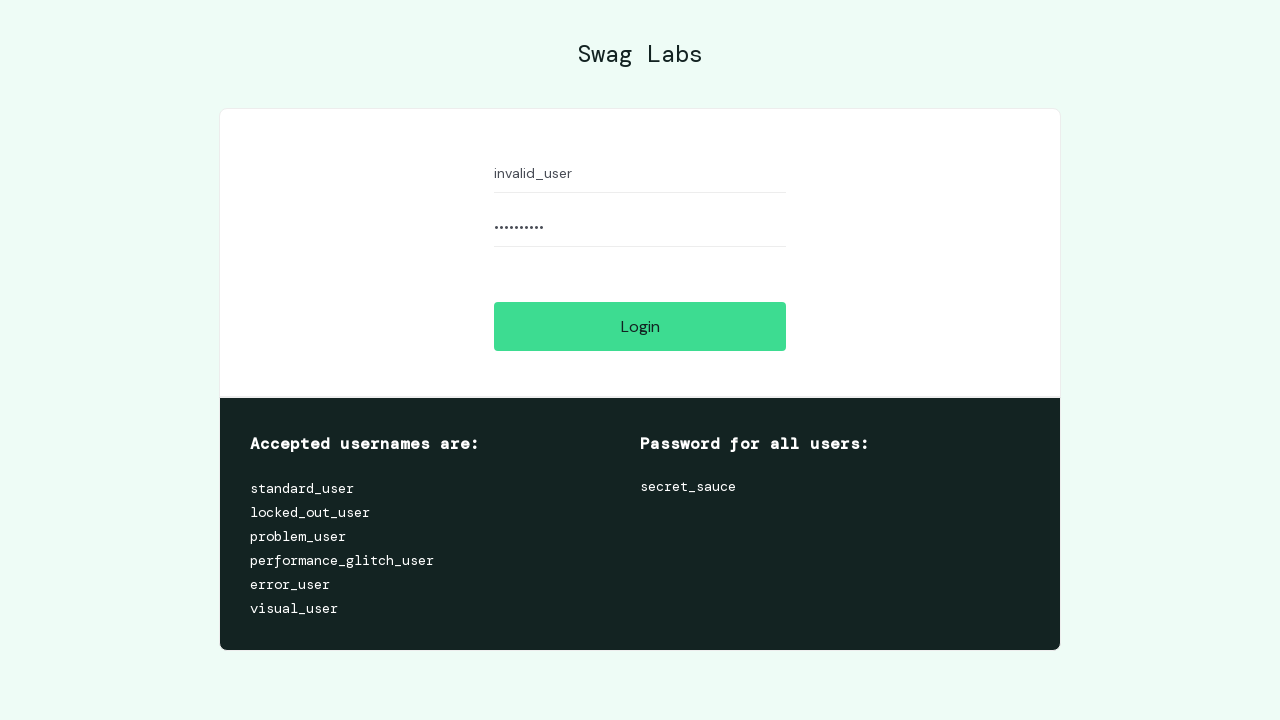

Clicked login button at (640, 326) on #login-button
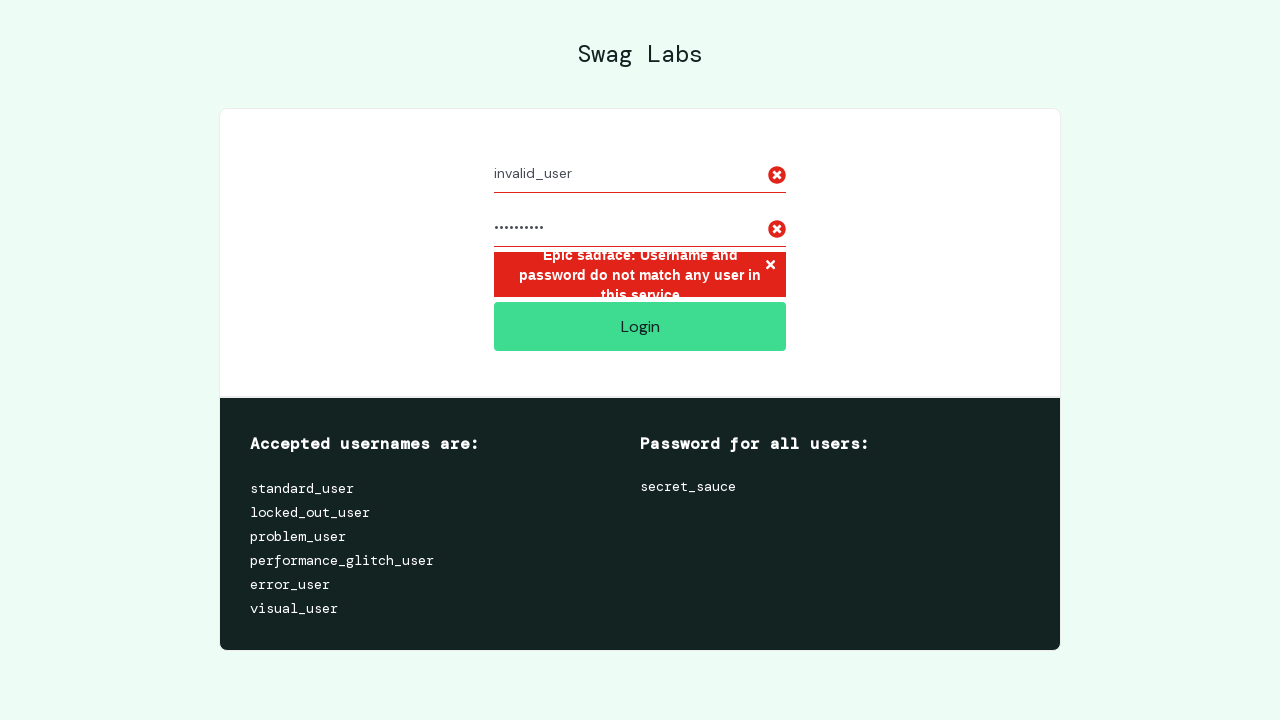

Error message displayed confirming invalid login credentials
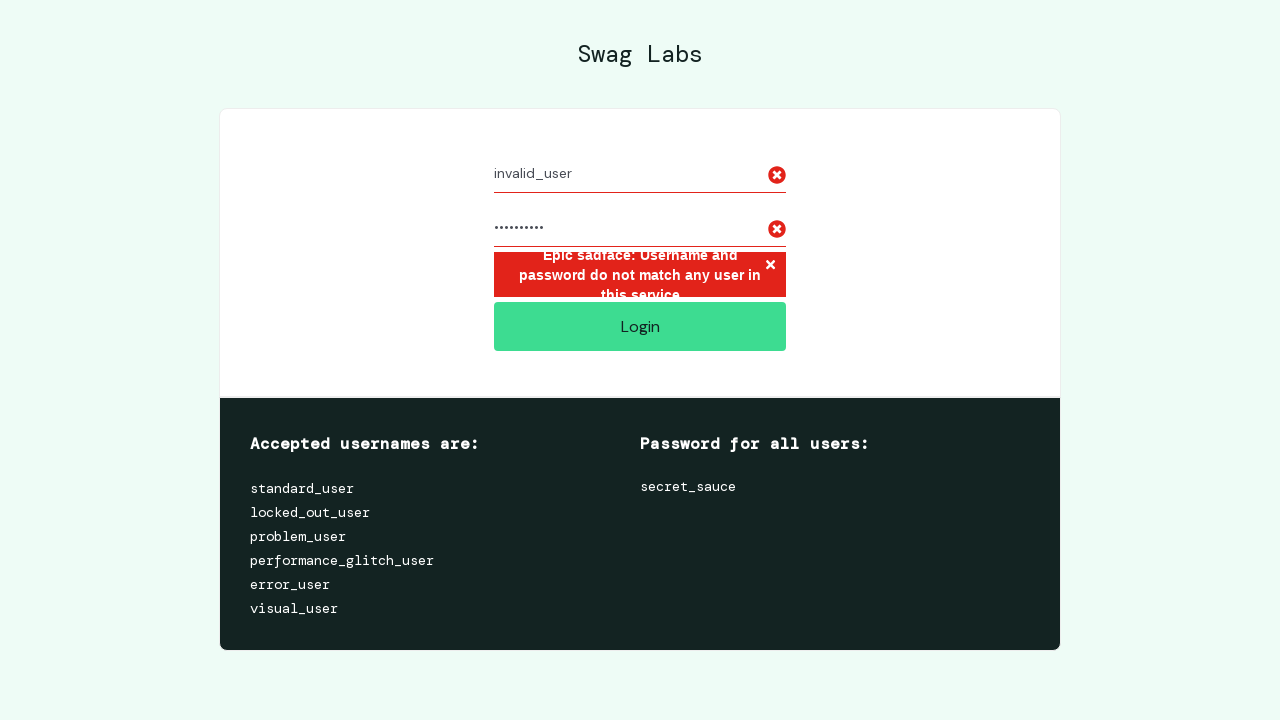

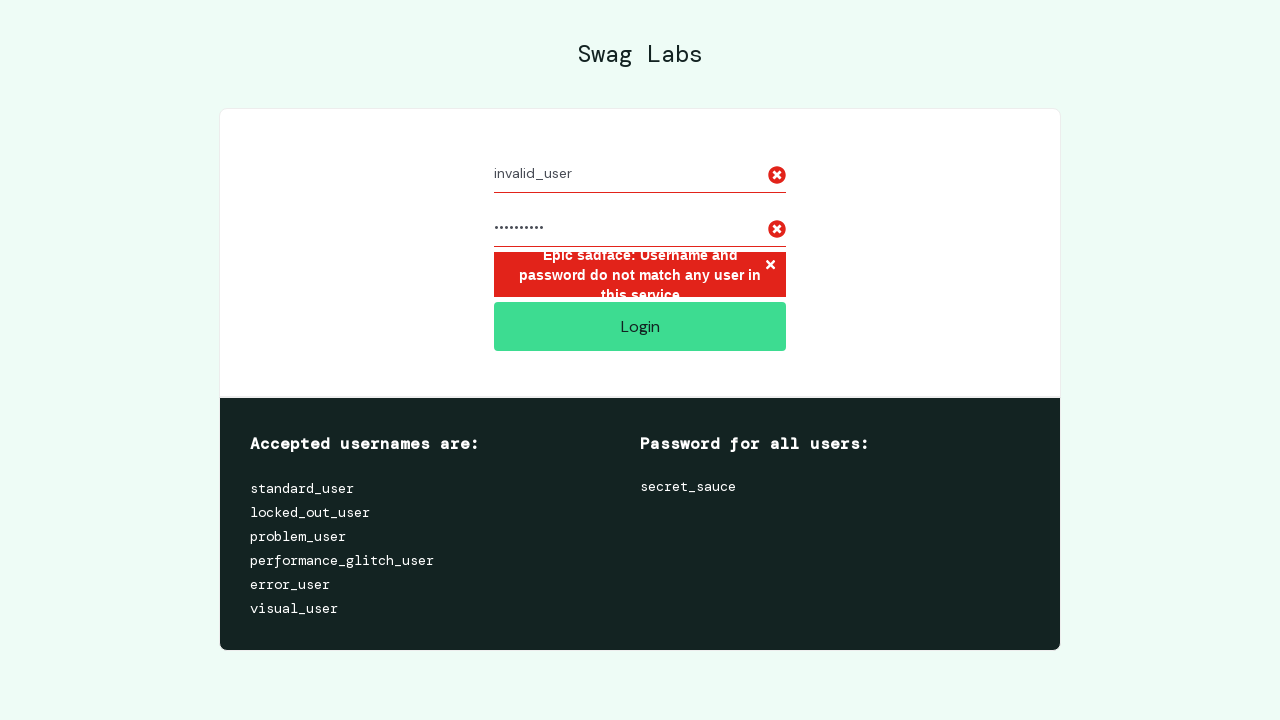